Tests form submission by reading a value from an image attribute, calculating a mathematical result, filling an answer field, selecting checkbox and radio button options, then submitting the form.

Starting URL: https://suninjuly.github.io/get_attribute.html

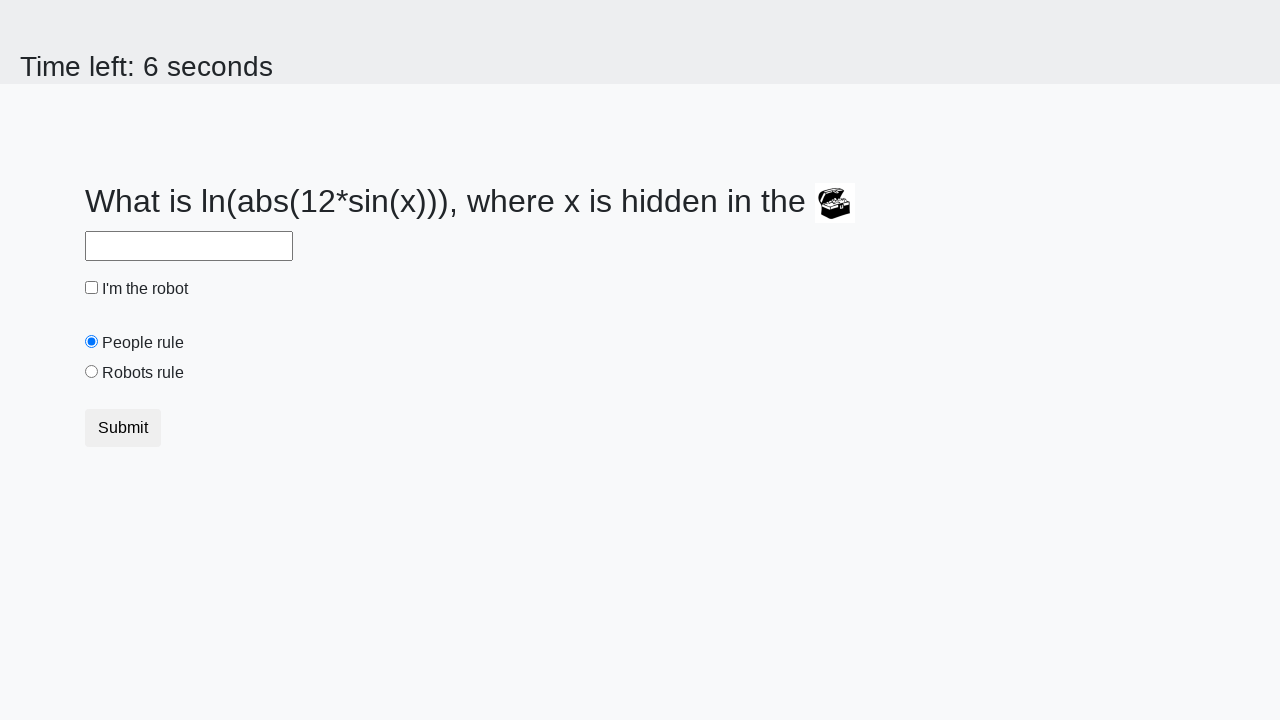

Located image element on the page
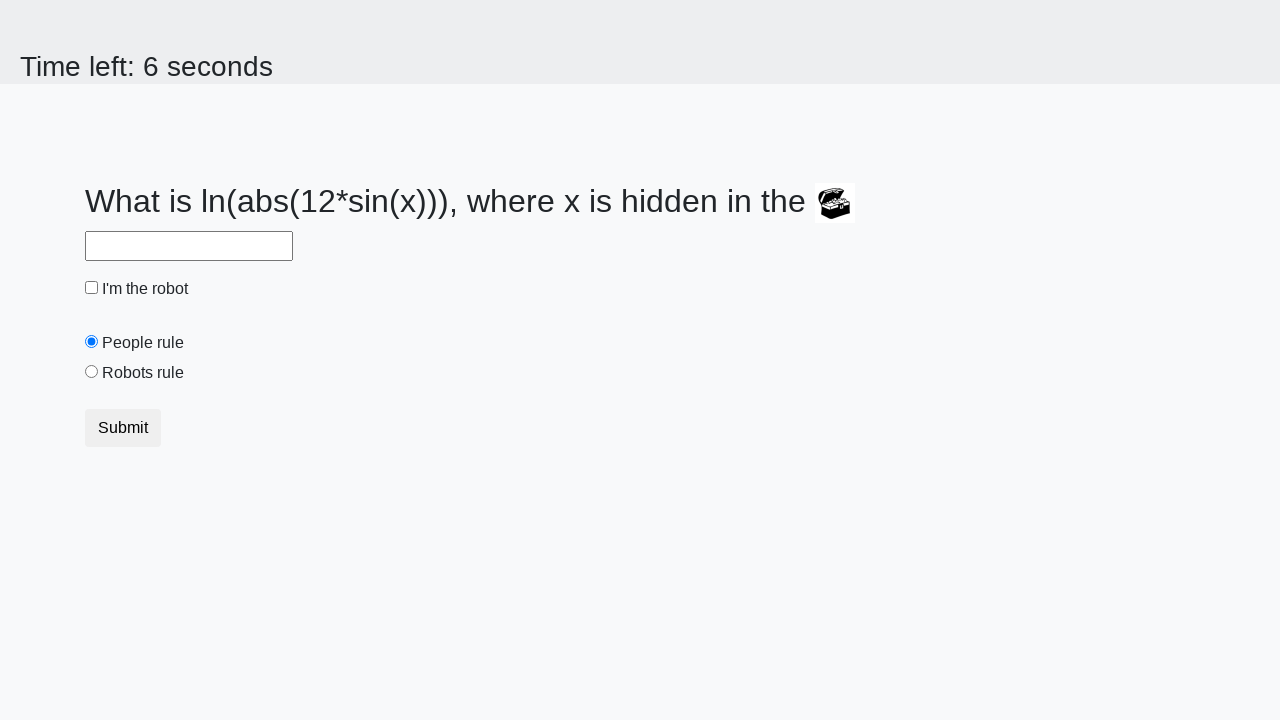

Retrieved 'valuex' attribute from image: 824
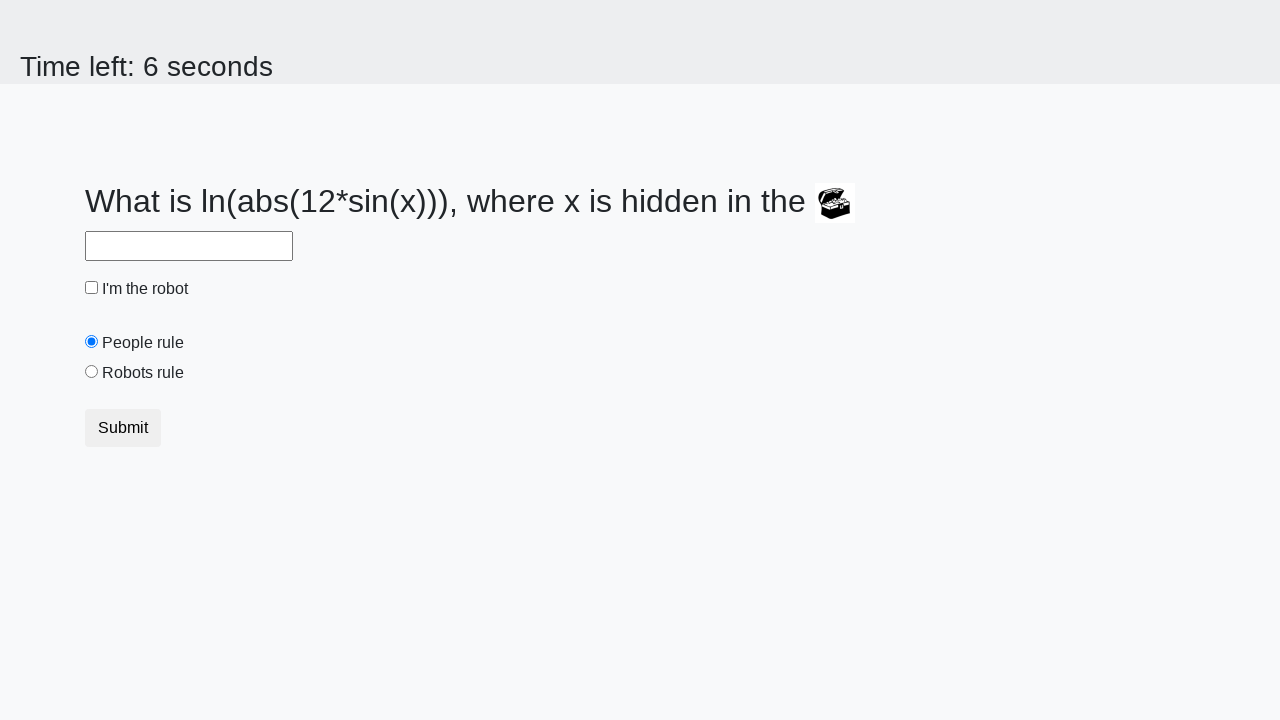

Calculated mathematical result using formula: 2.2428576836848673
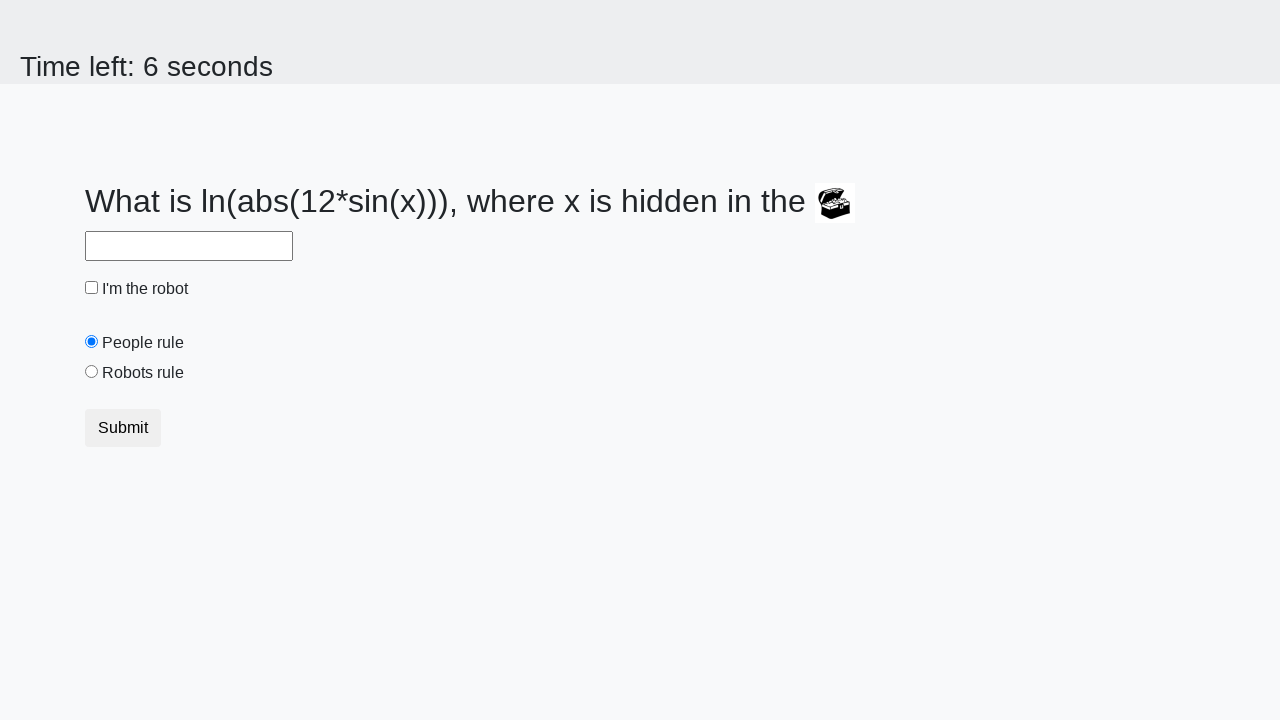

Filled answer field with calculated value: 2.2428576836848673 on #answer
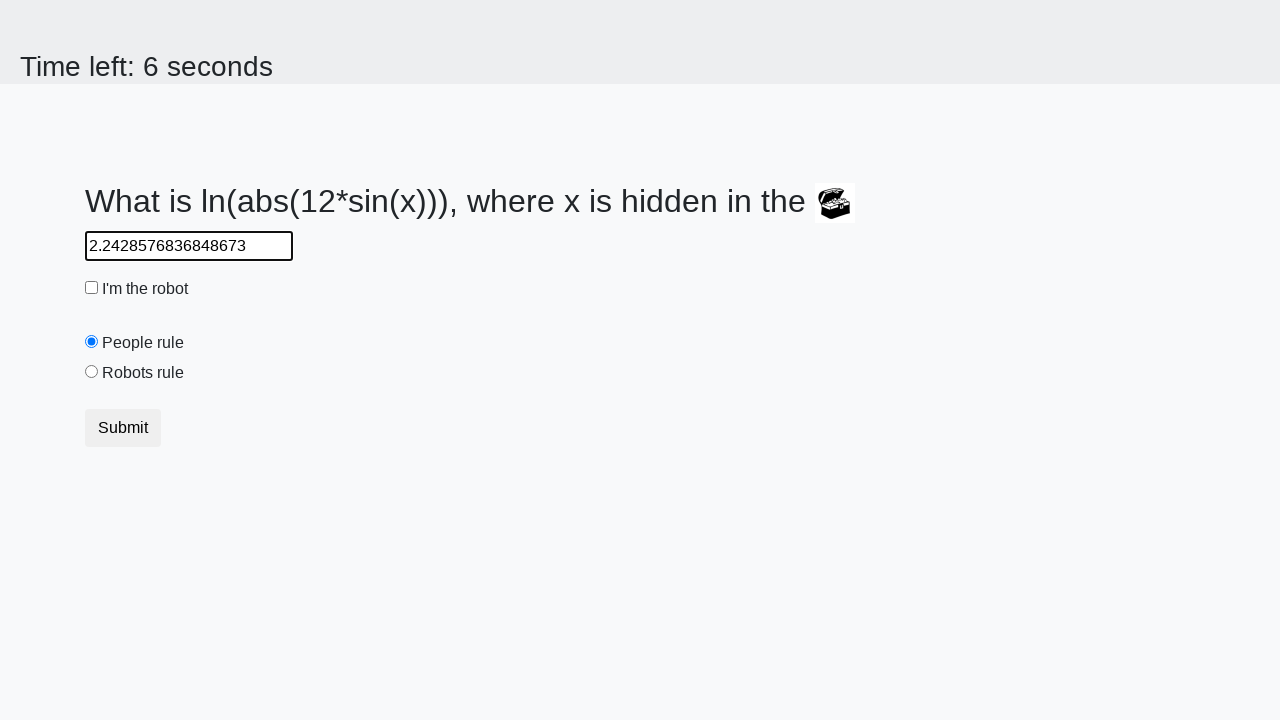

Clicked robot checkbox at (92, 288) on #robotCheckbox
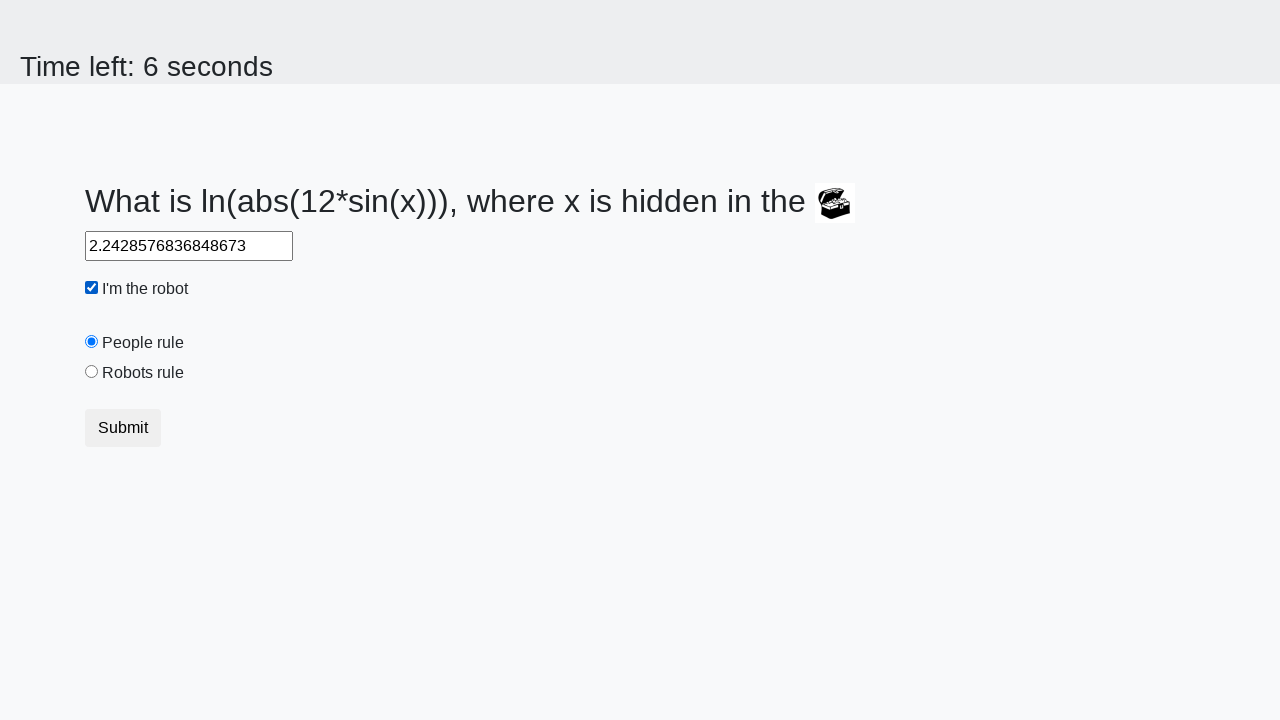

Clicked 'robots rule' radio button at (92, 372) on #robotsRule
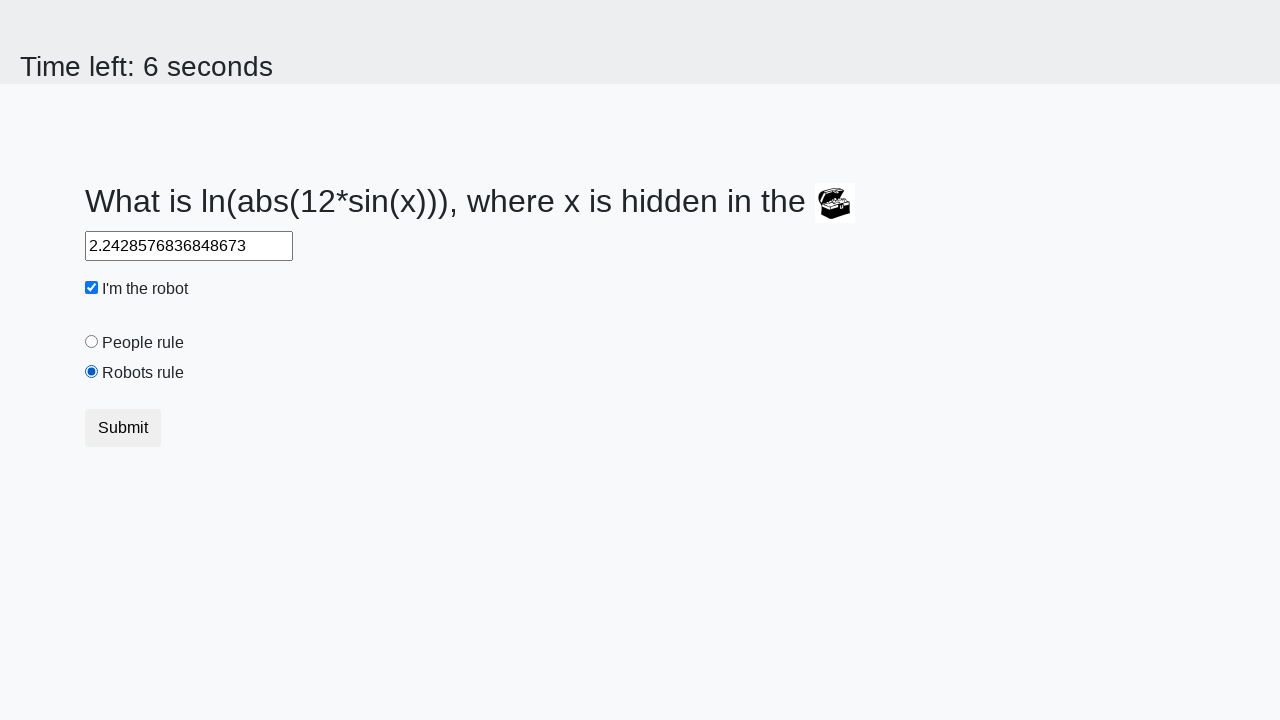

Clicked form submit button at (123, 428) on button
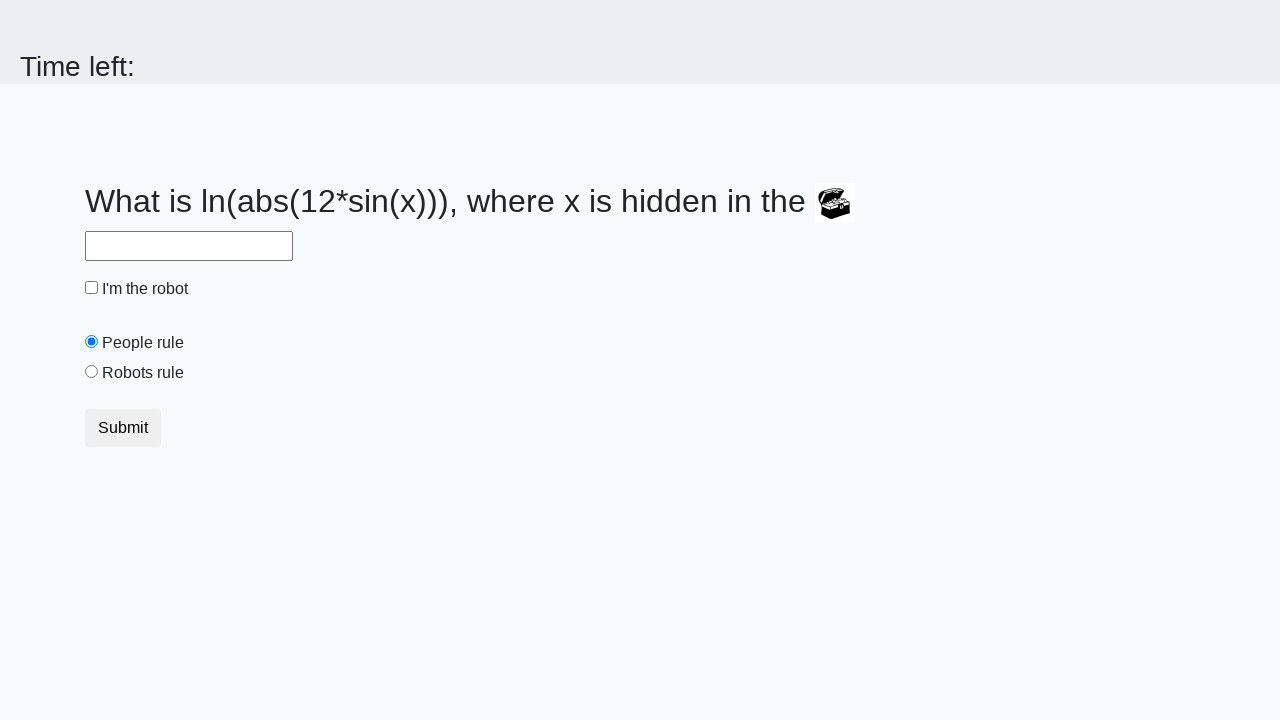

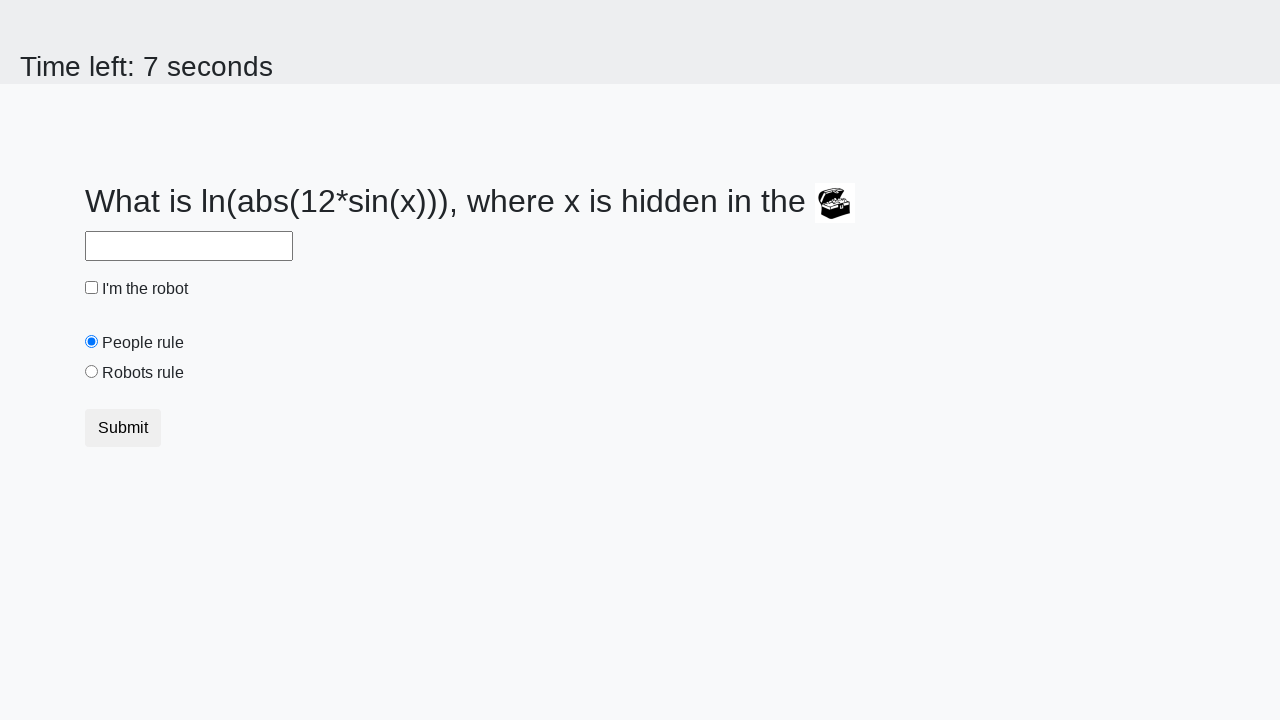